Tests Twitch search functionality by searching for a streamer and verifying navigation to their page

Starting URL: https://www.twitch.tv/

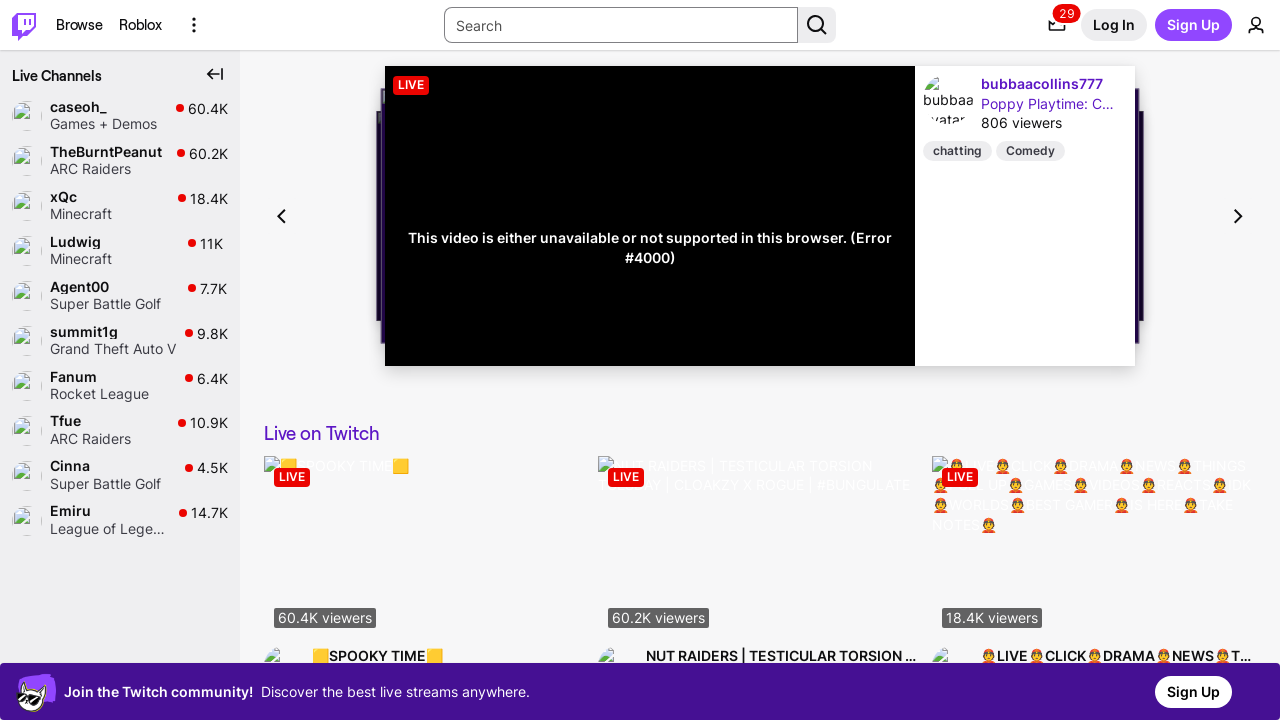

Located first search input field on Twitch homepage
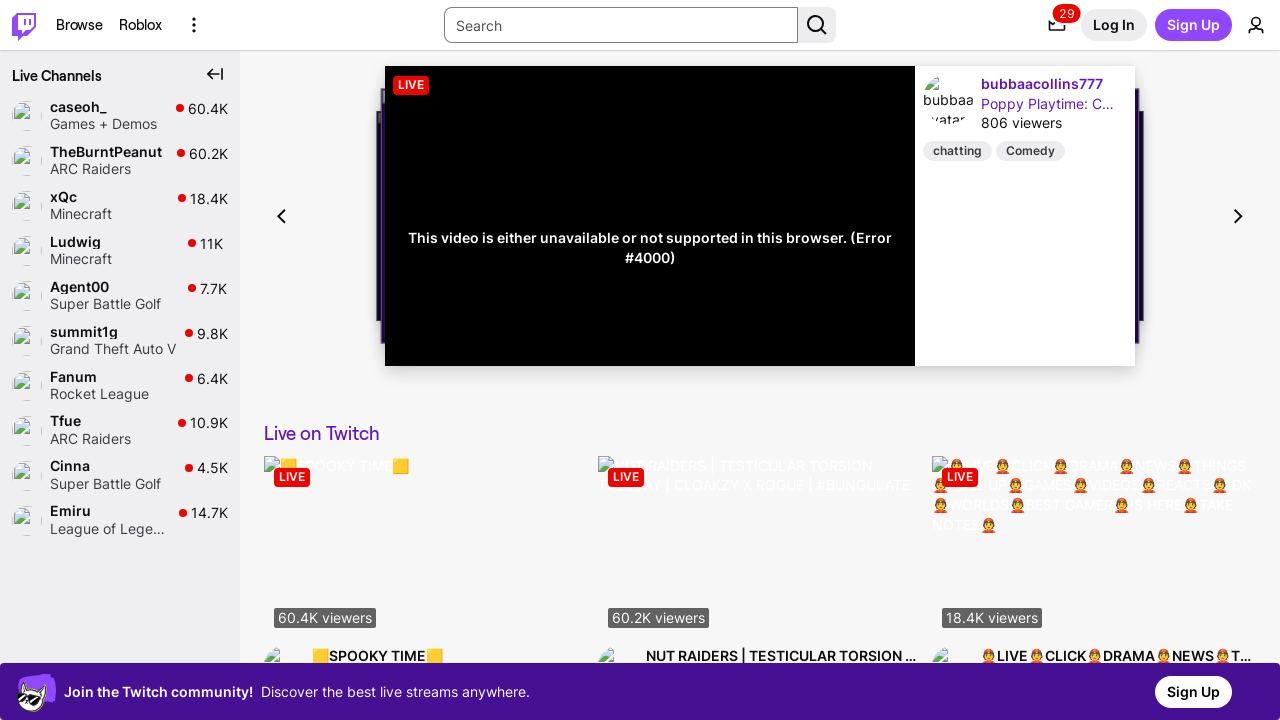

Filled search input with streamer name 'papich' on input >> nth=0
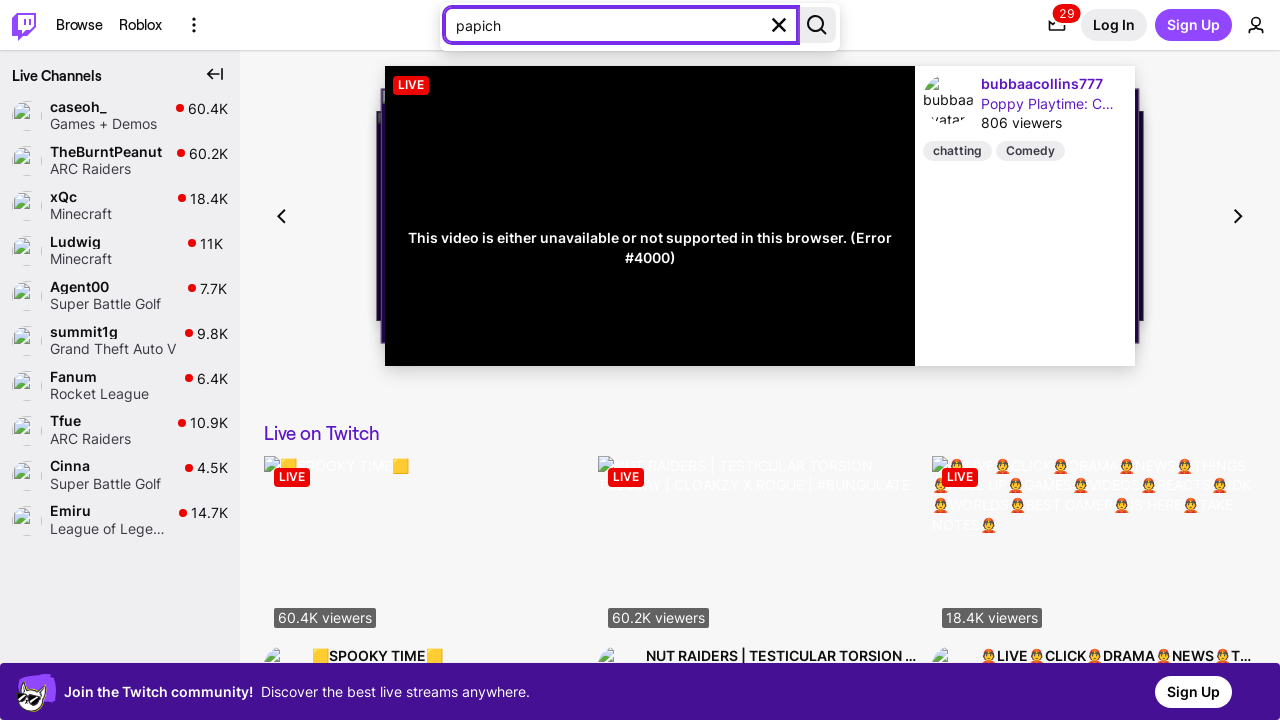

Pressed Enter to submit search query on input >> nth=0
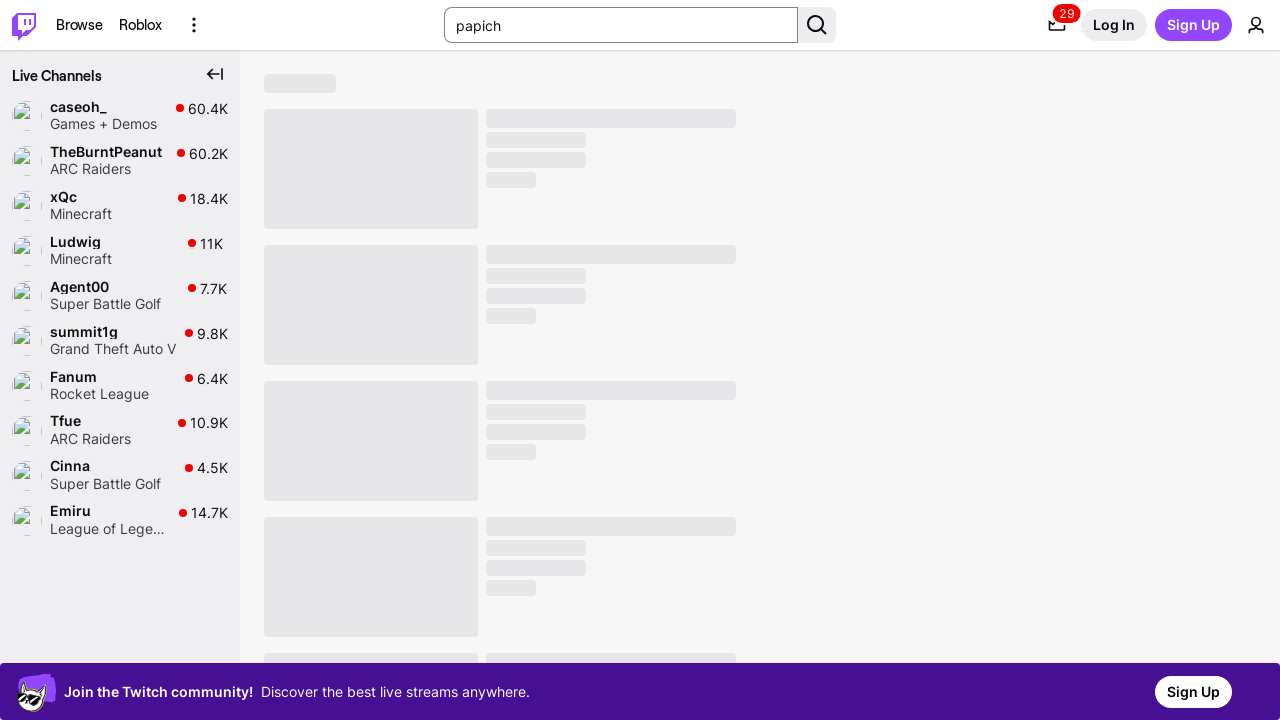

Verified navigation to papich's Twitch channel page
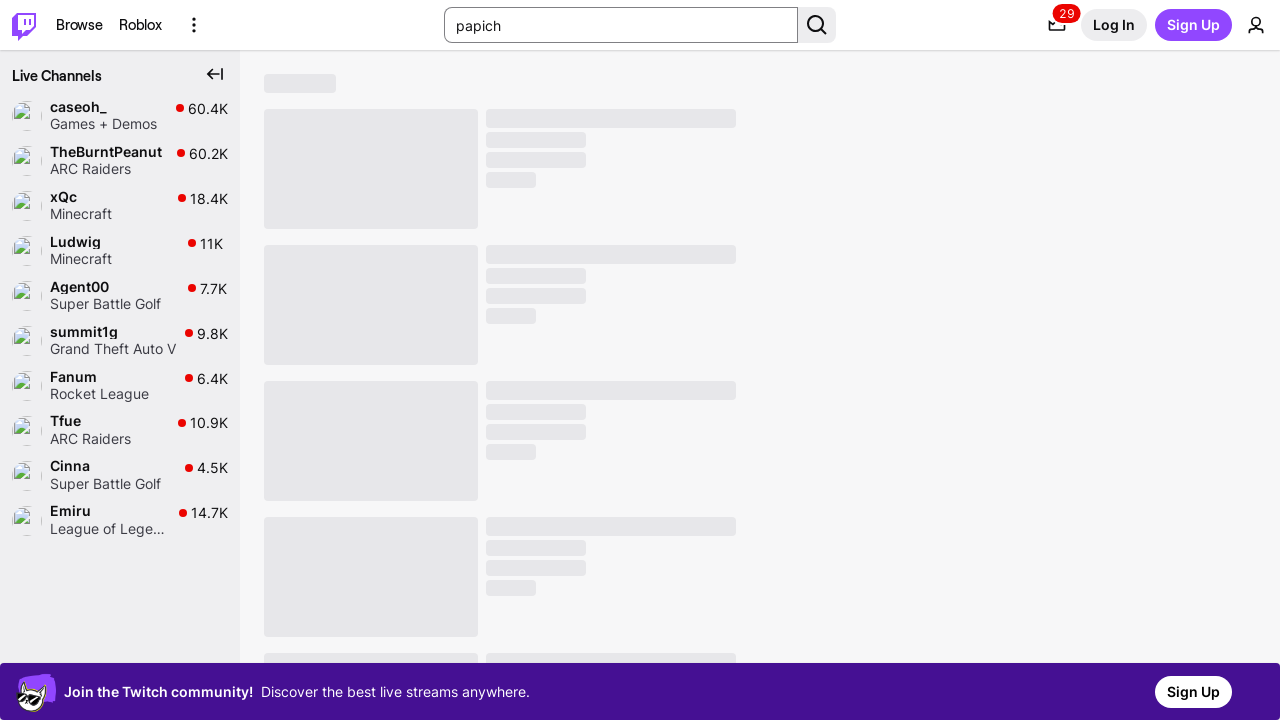

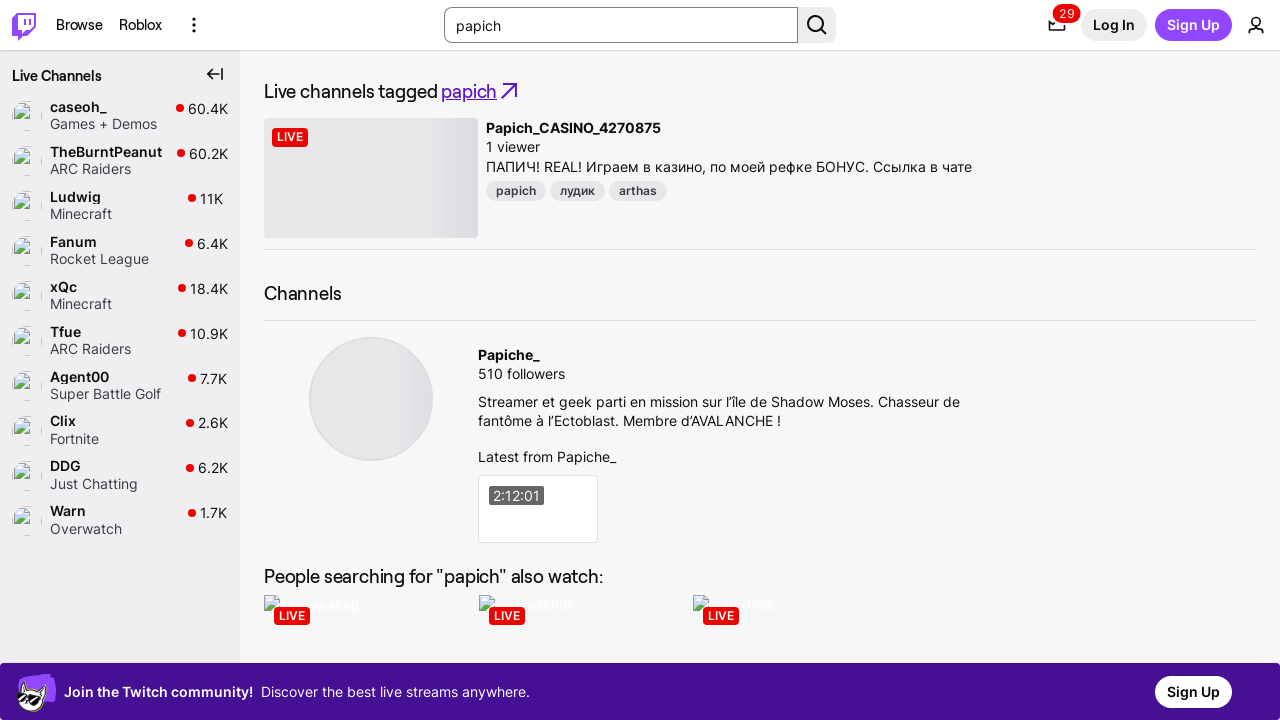